Tests that the contact button on the courses page redirects to a different page

Starting URL: https://pythonforthelab.com/courses/

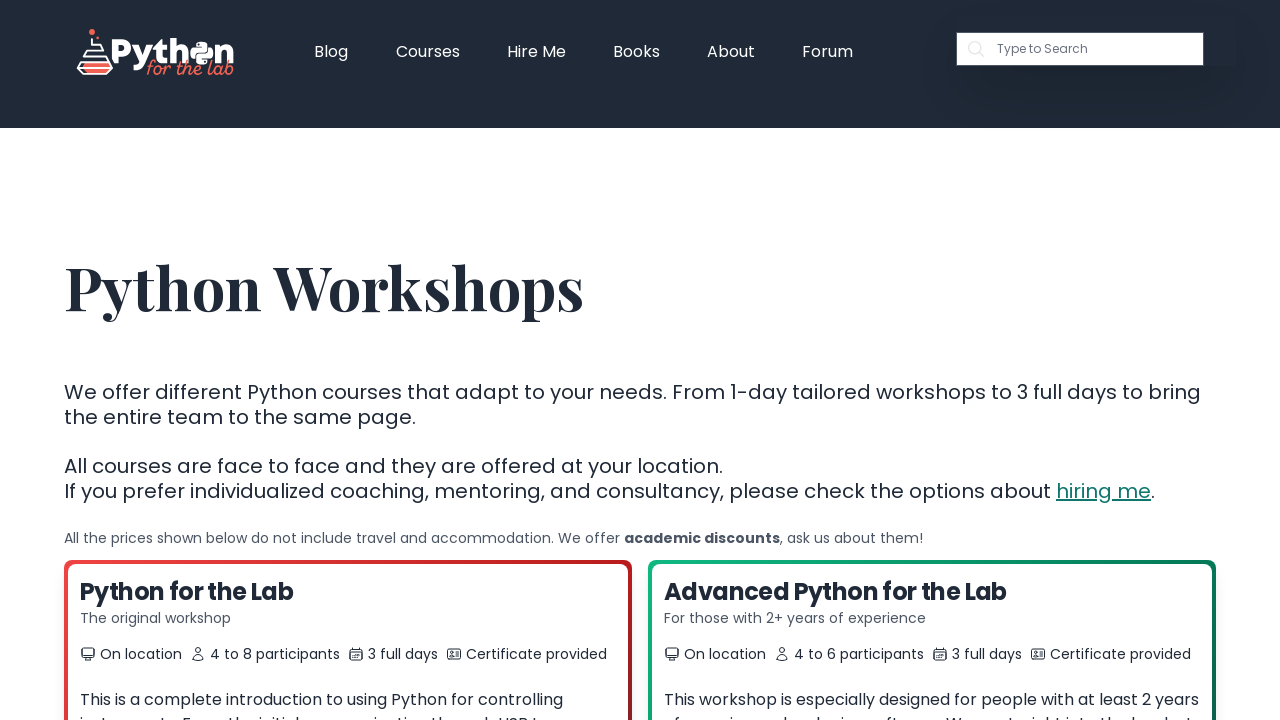

Contact button selector found and loaded on courses page
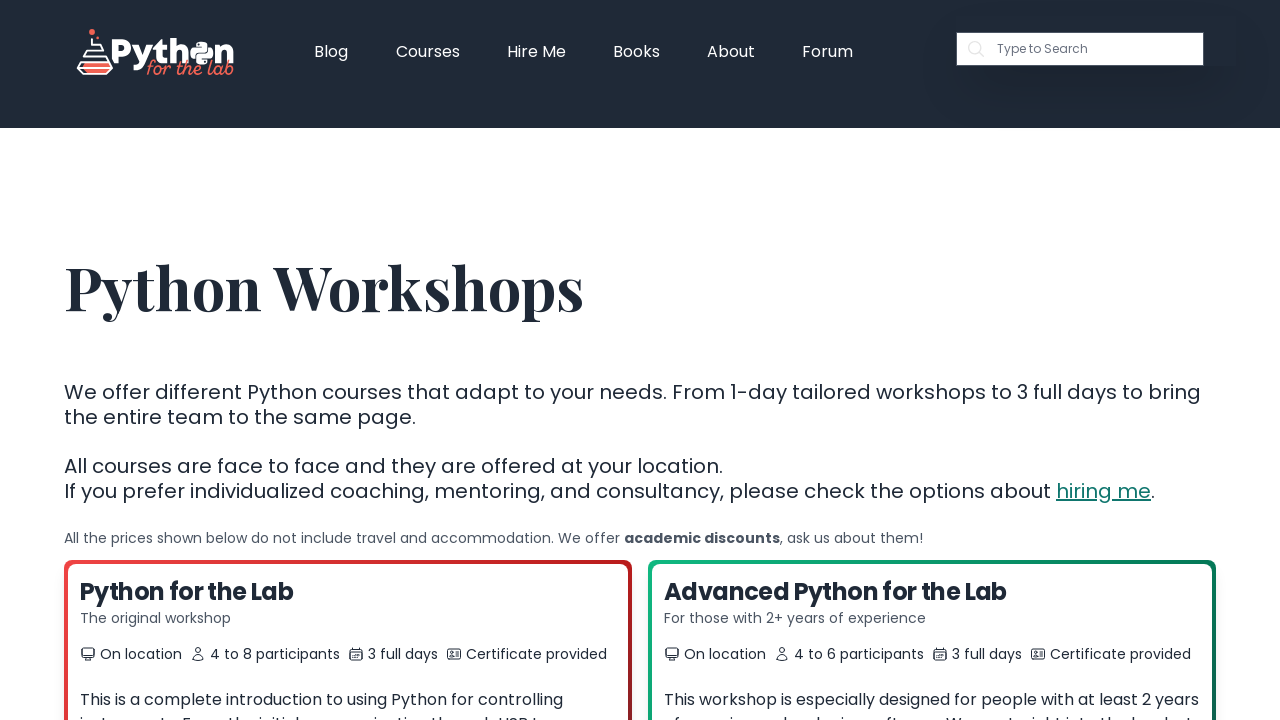

Clicked contact button to navigate away from courses page at (148, 360) on a[href*='contact-form']
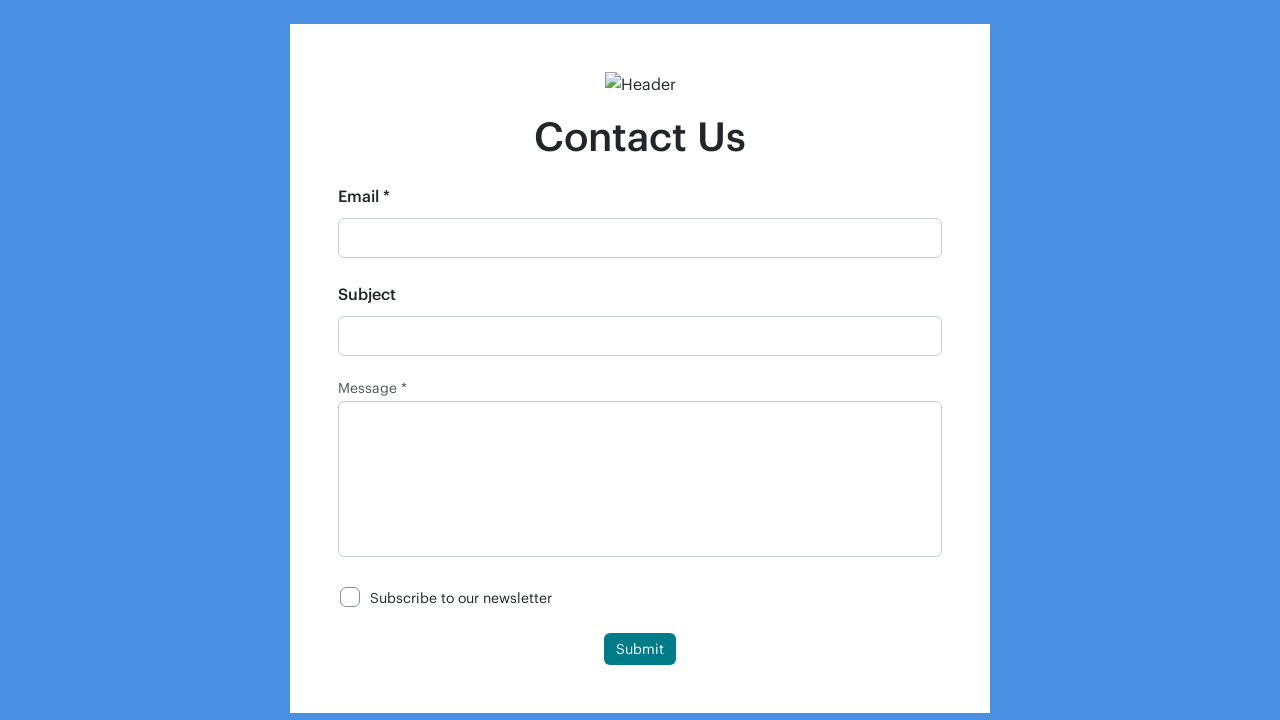

Verified successful redirect - URL changed from courses page
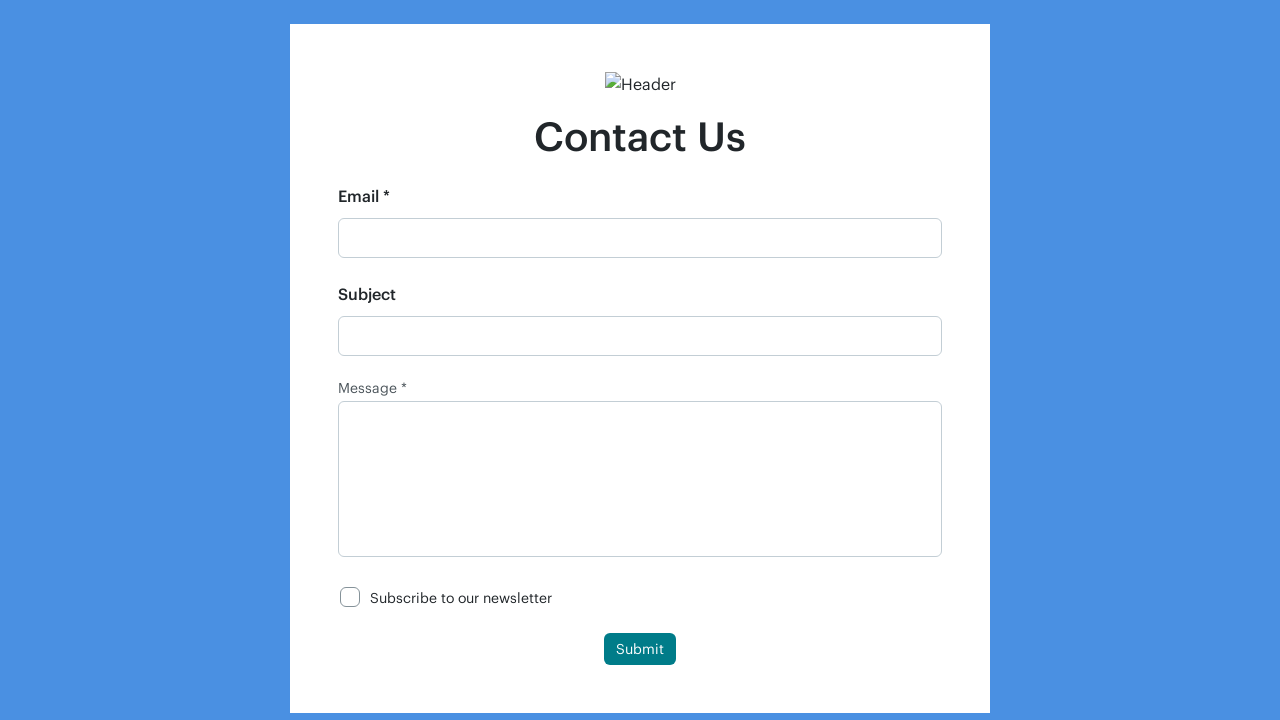

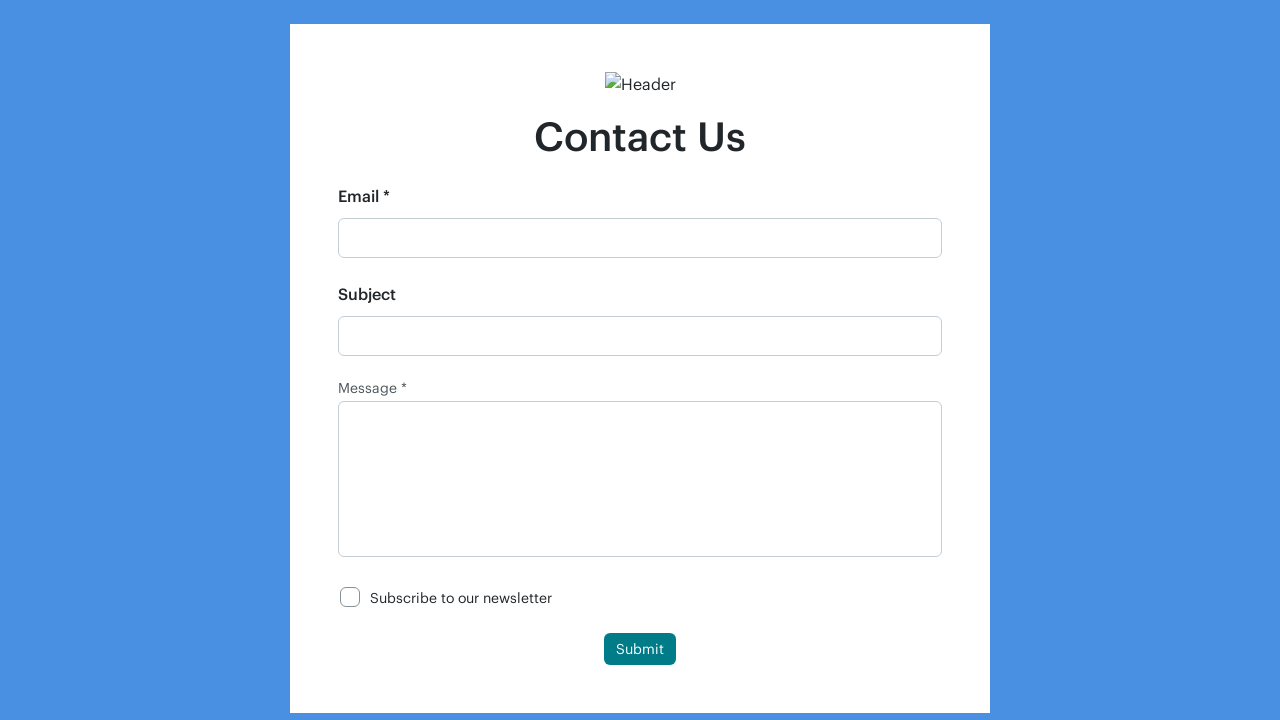